Tests radio button and checkbox interactions by checking and unchecking various radio buttons on a practice page

Starting URL: https://letcode.in/radio

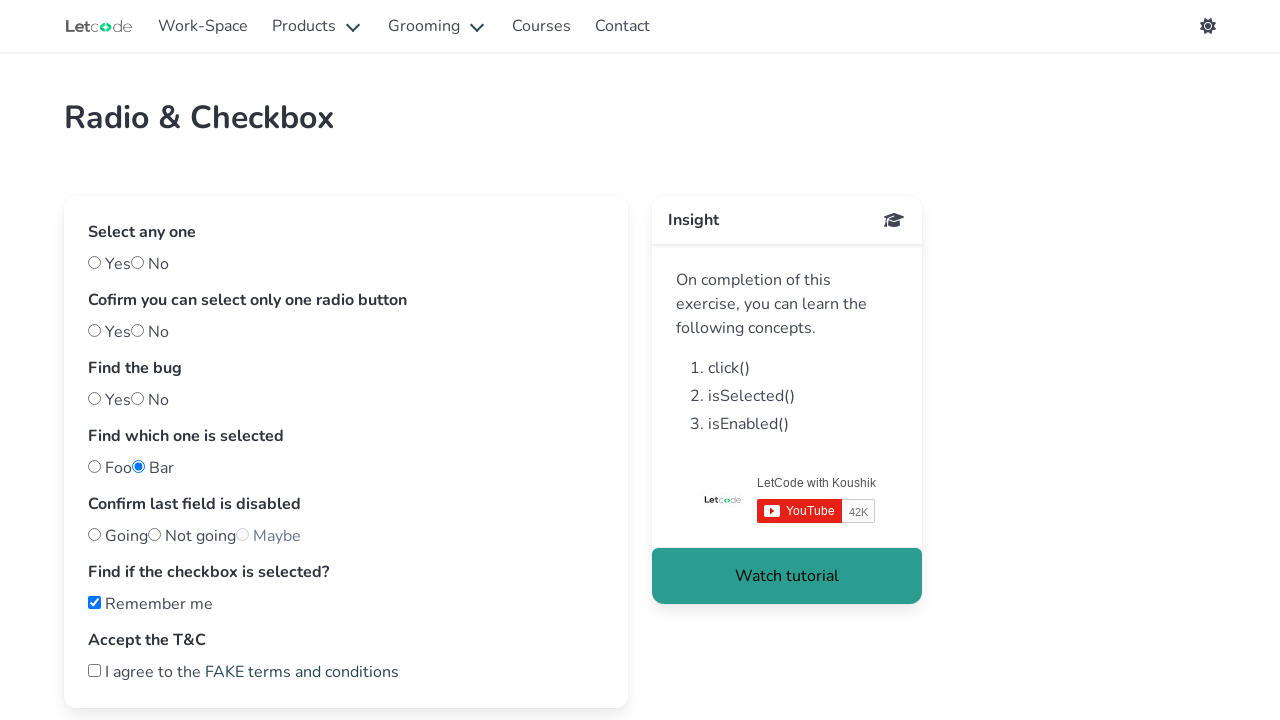

Checked first radio button at (94, 330) on #one
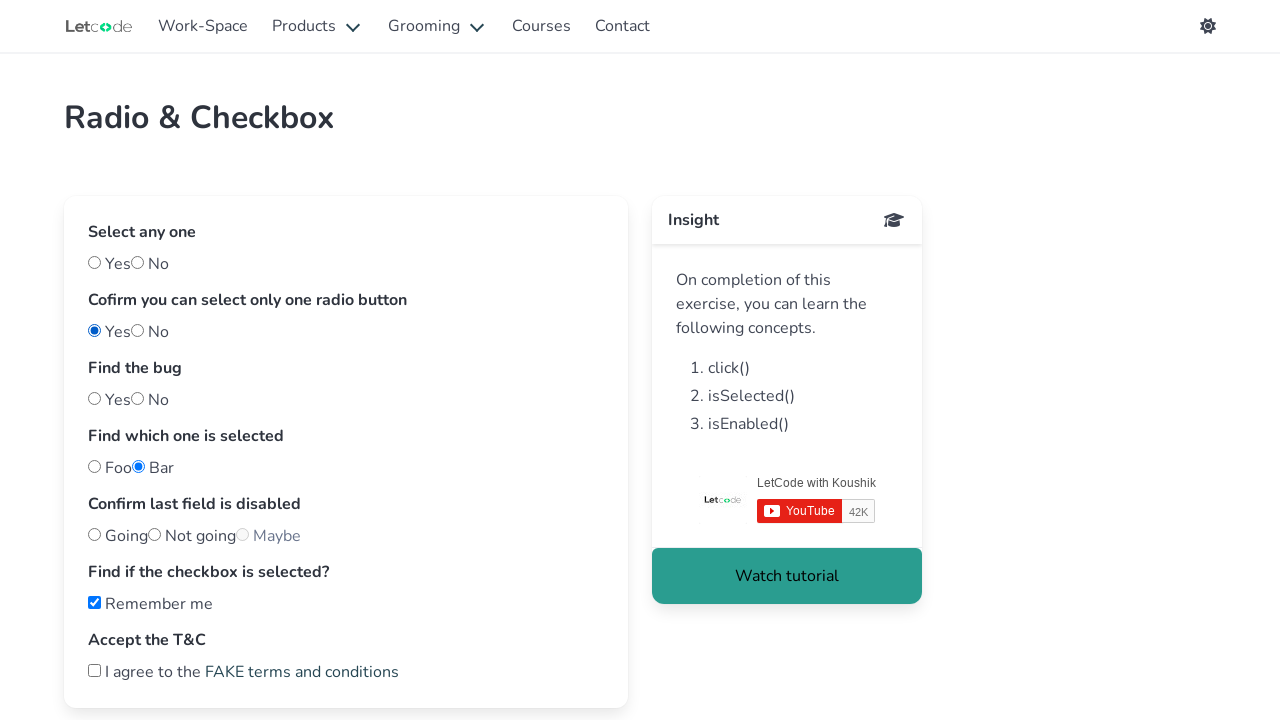

Unchecked 'Remember me' checkbox at (94, 602) on internal:label="Remember me"i
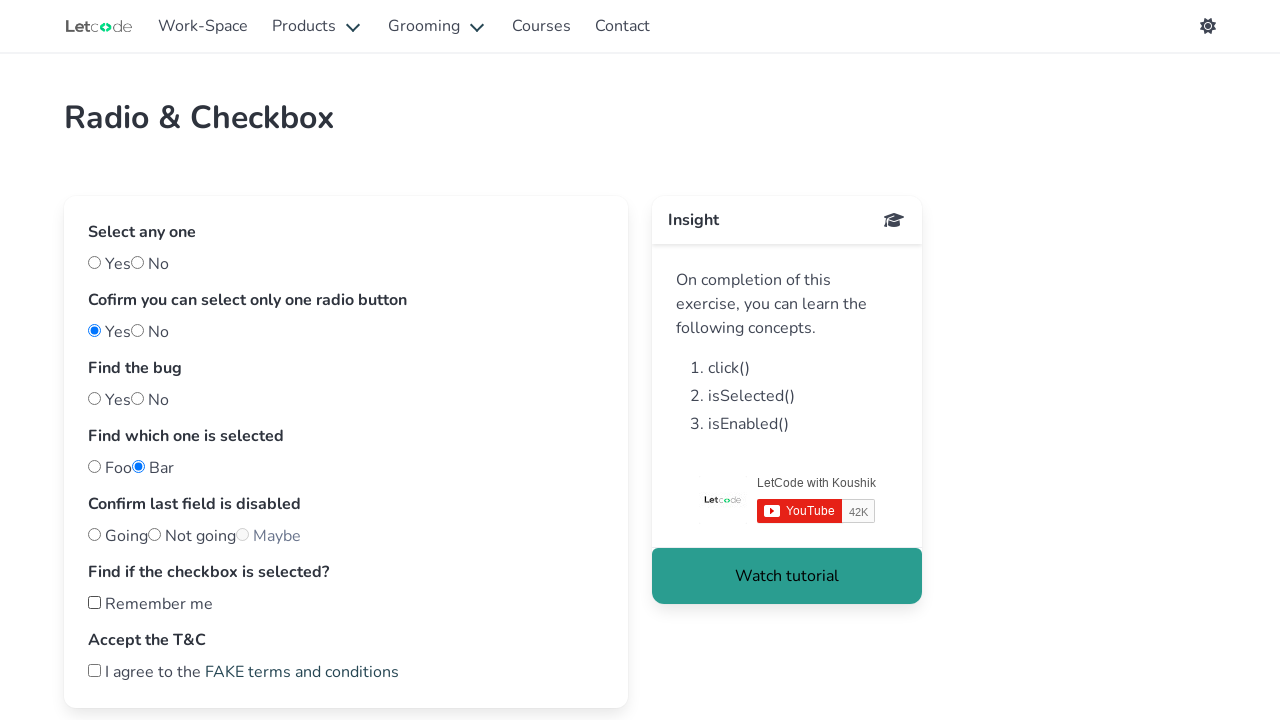

Checked second radio button at (138, 330) on #two
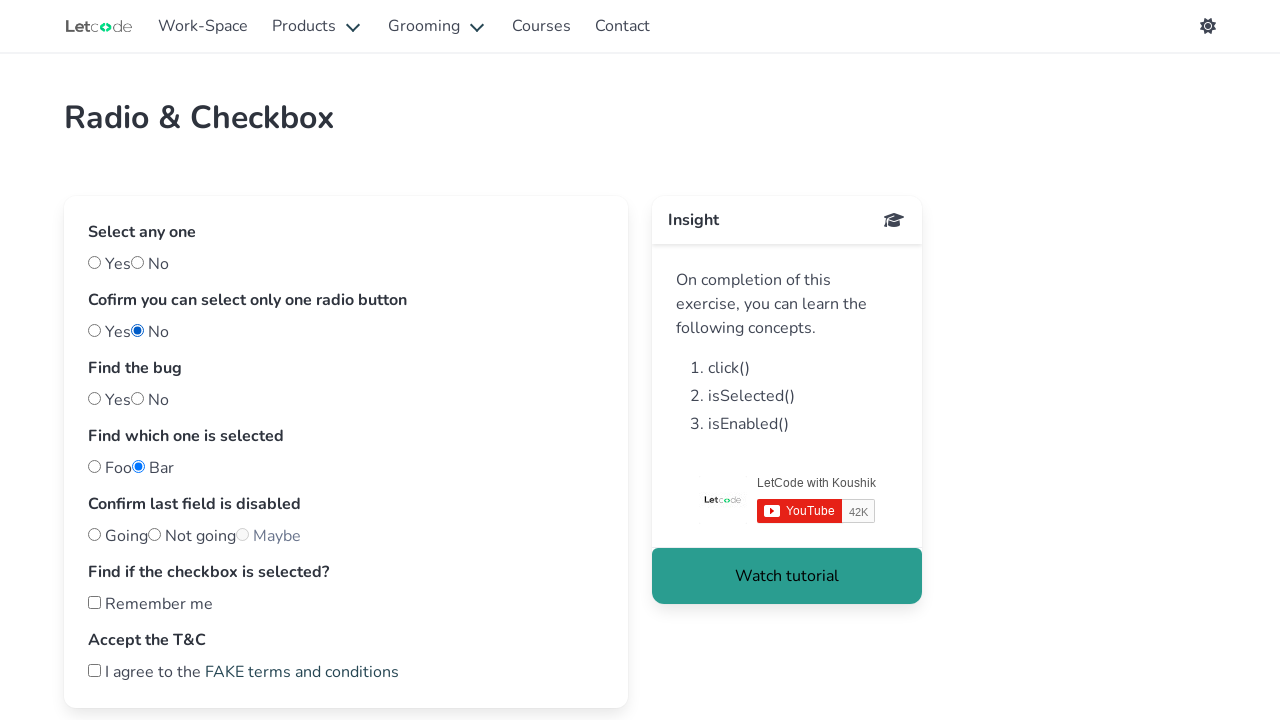

Checked first radio button again at (94, 330) on #one
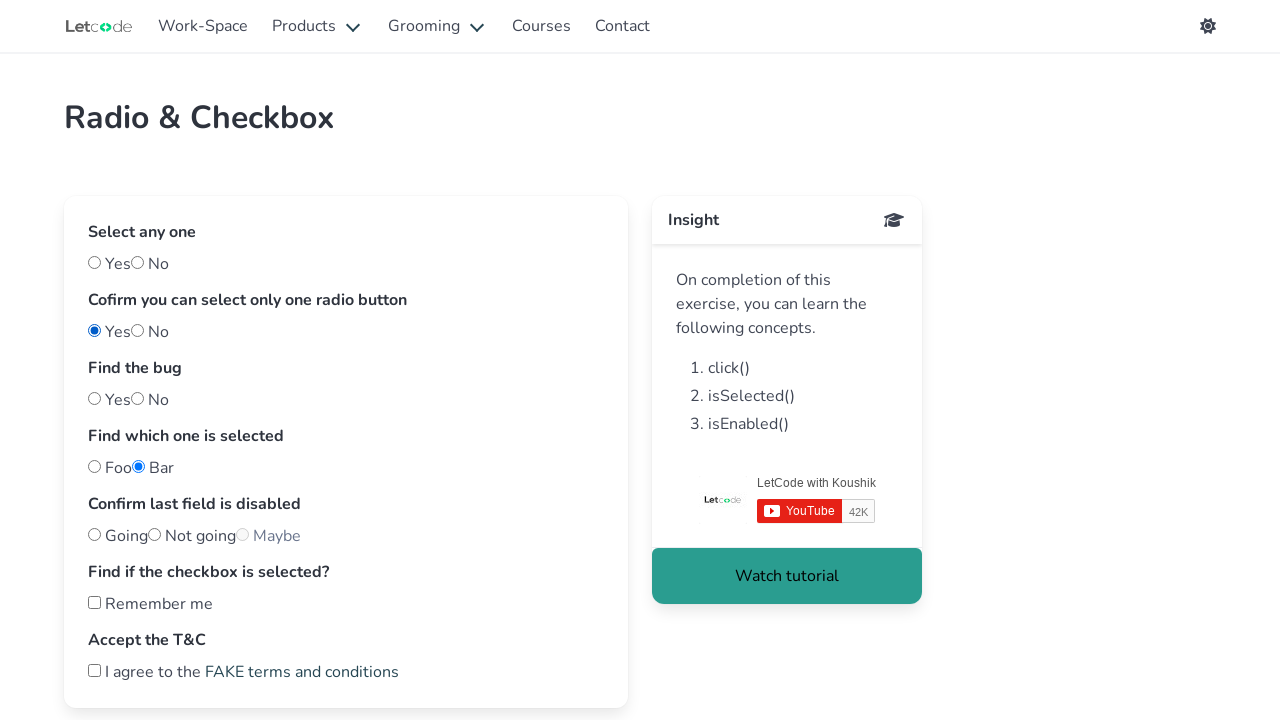

Checked second radio button again at (138, 330) on #two
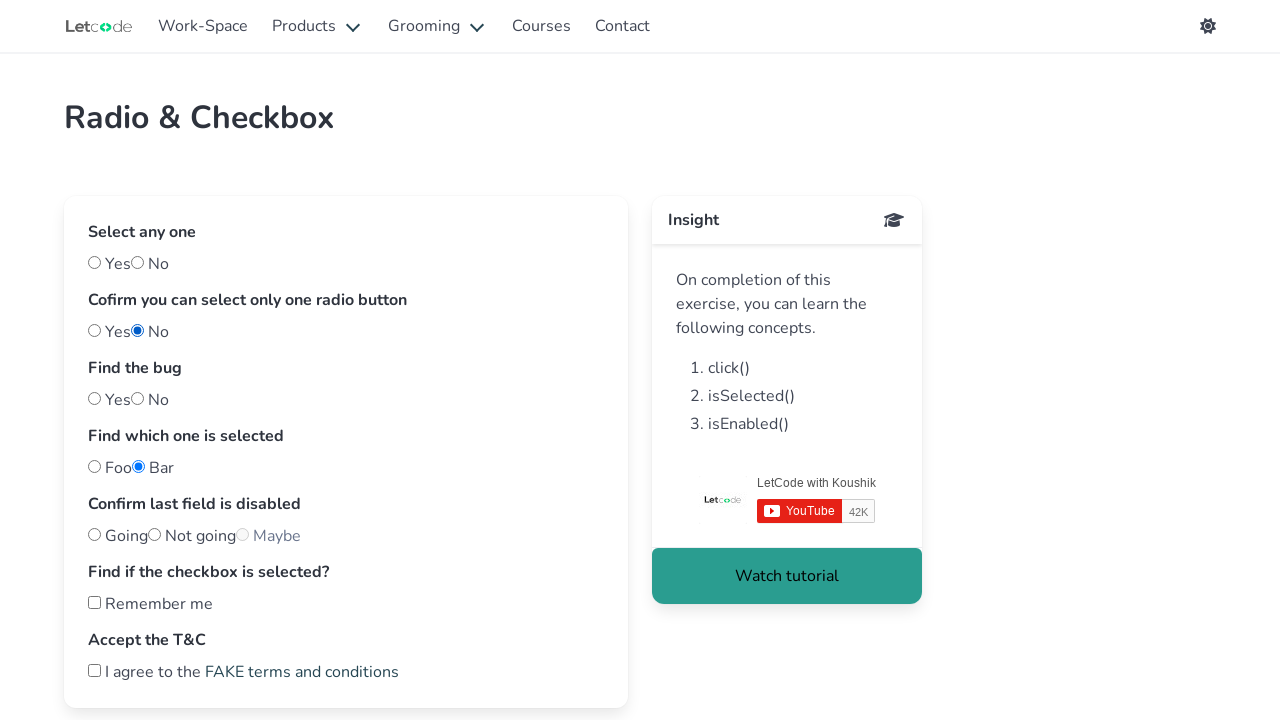

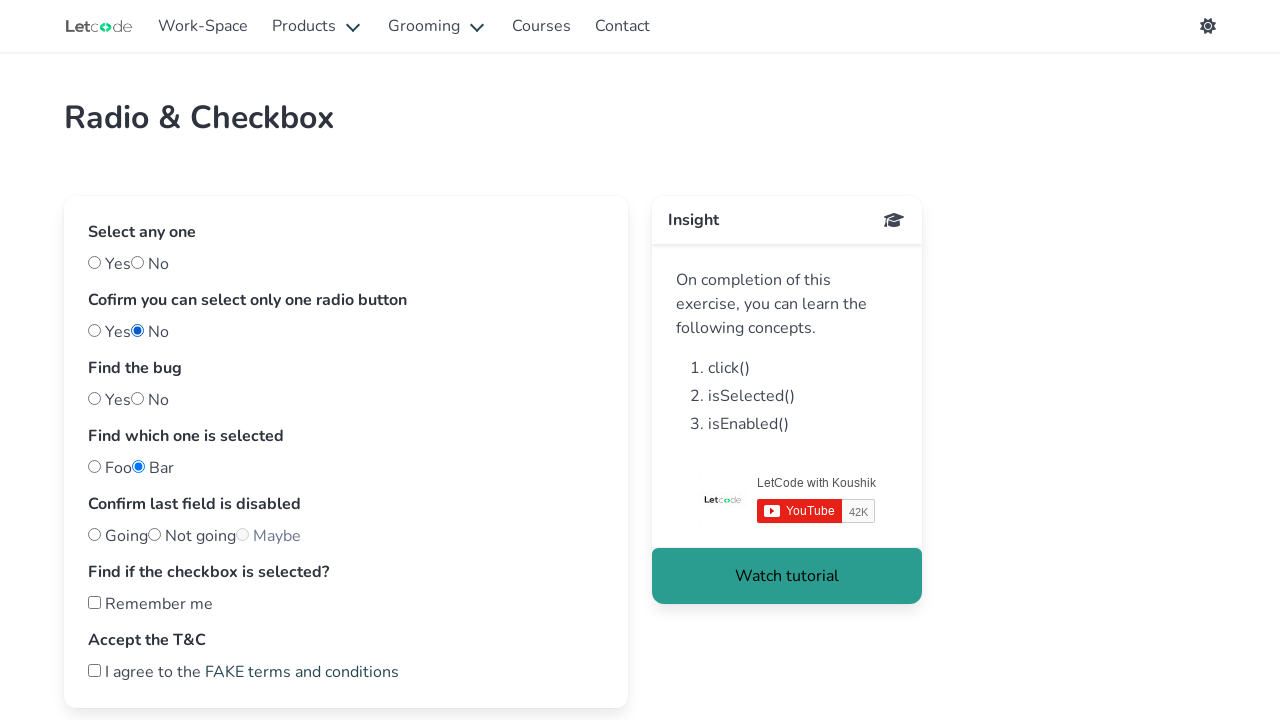